Tests a page with dynamic ID elements by verifying the main label text and clicking a button that has a dynamically generated ID

Starting URL: http://uitestingplayground.com/dynamicid

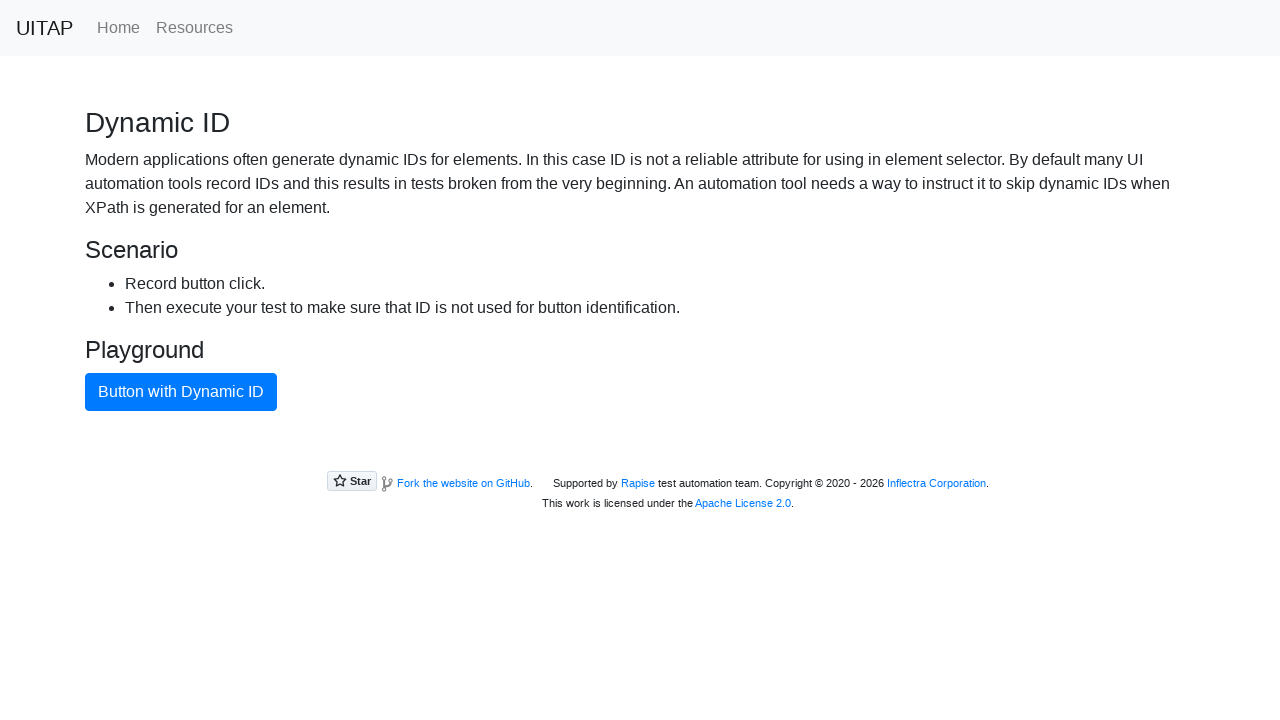

Located main label element (h3)
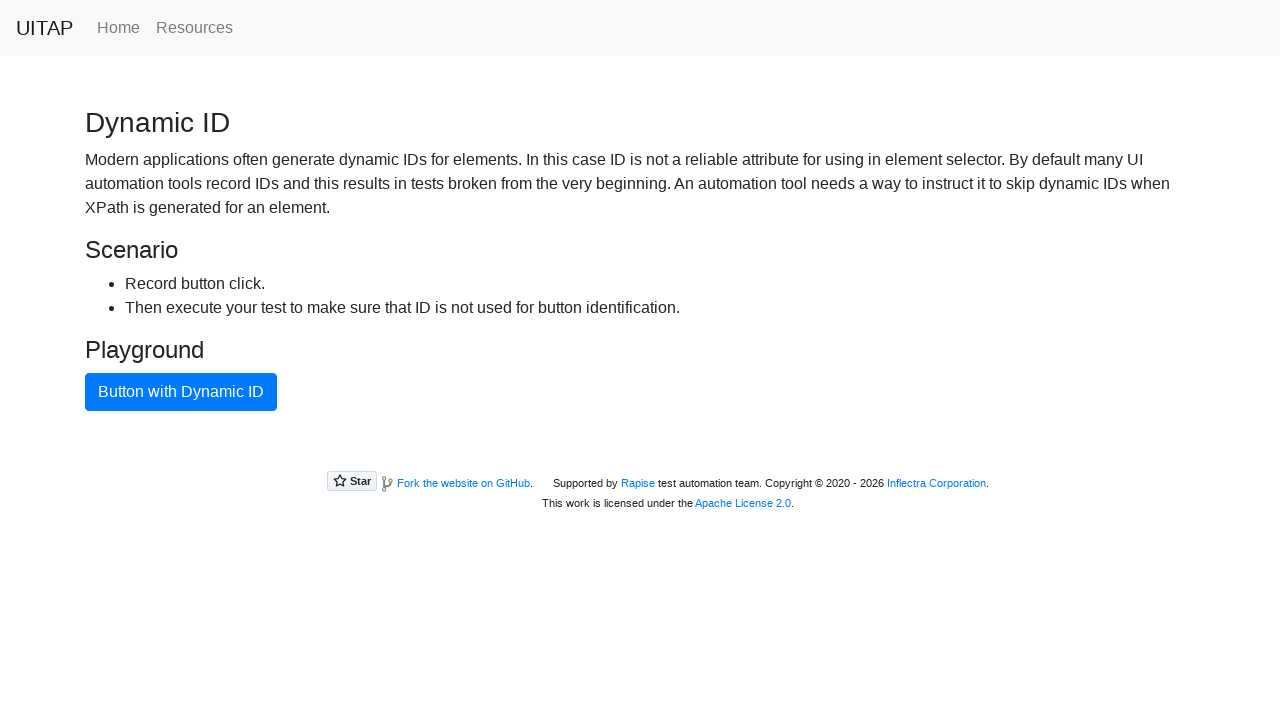

Verified main label is visible
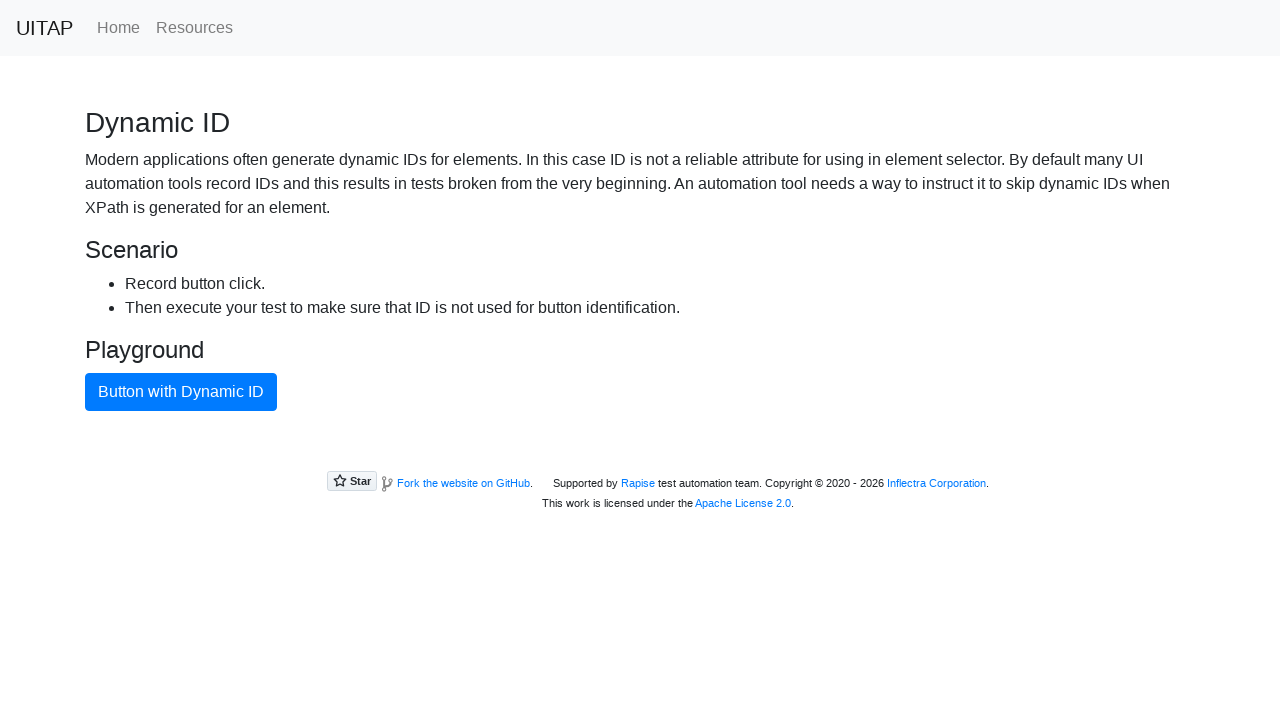

Verified main label contains 'Dynamic ID' text
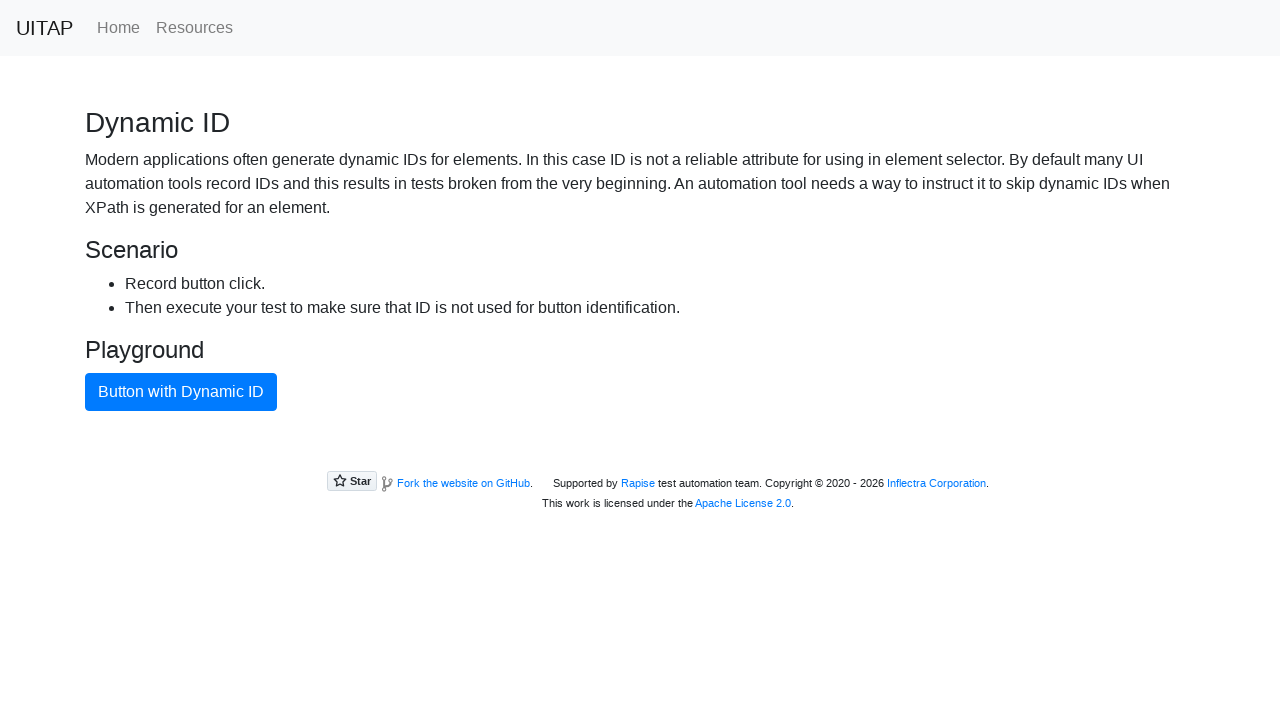

Located dynamic ID button element
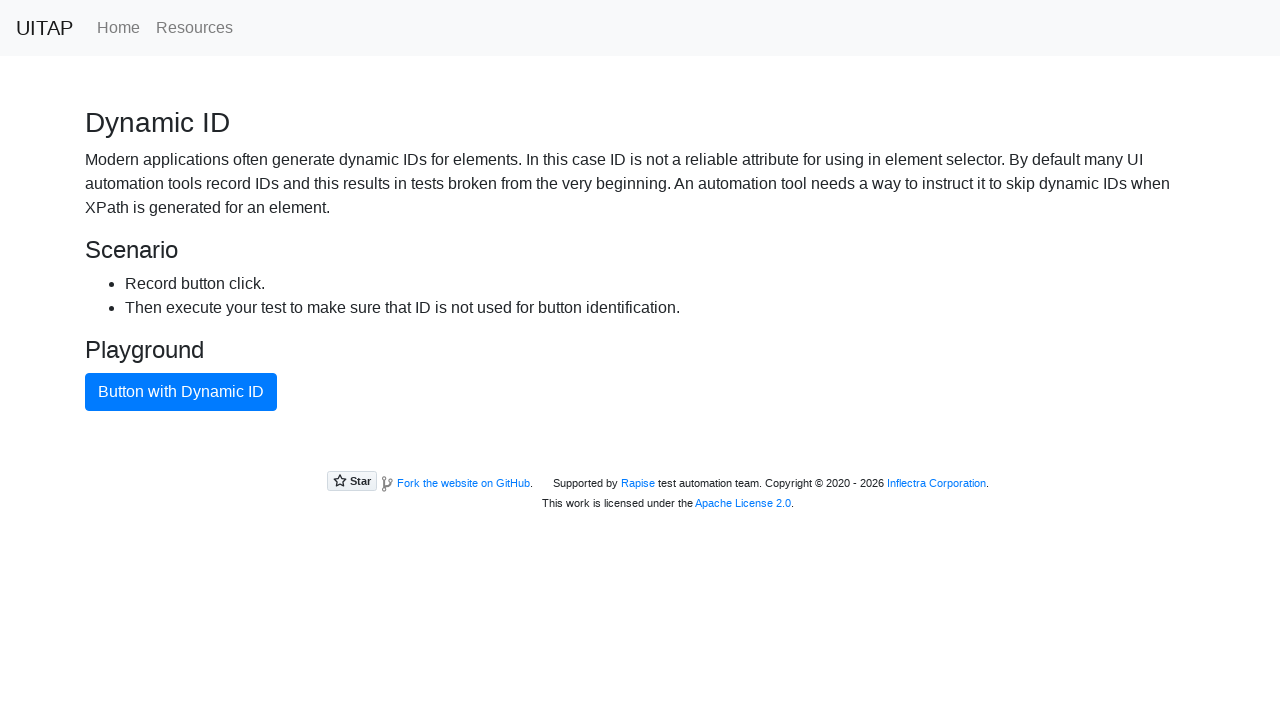

Verified button text is 'Button with Dynamic ID'
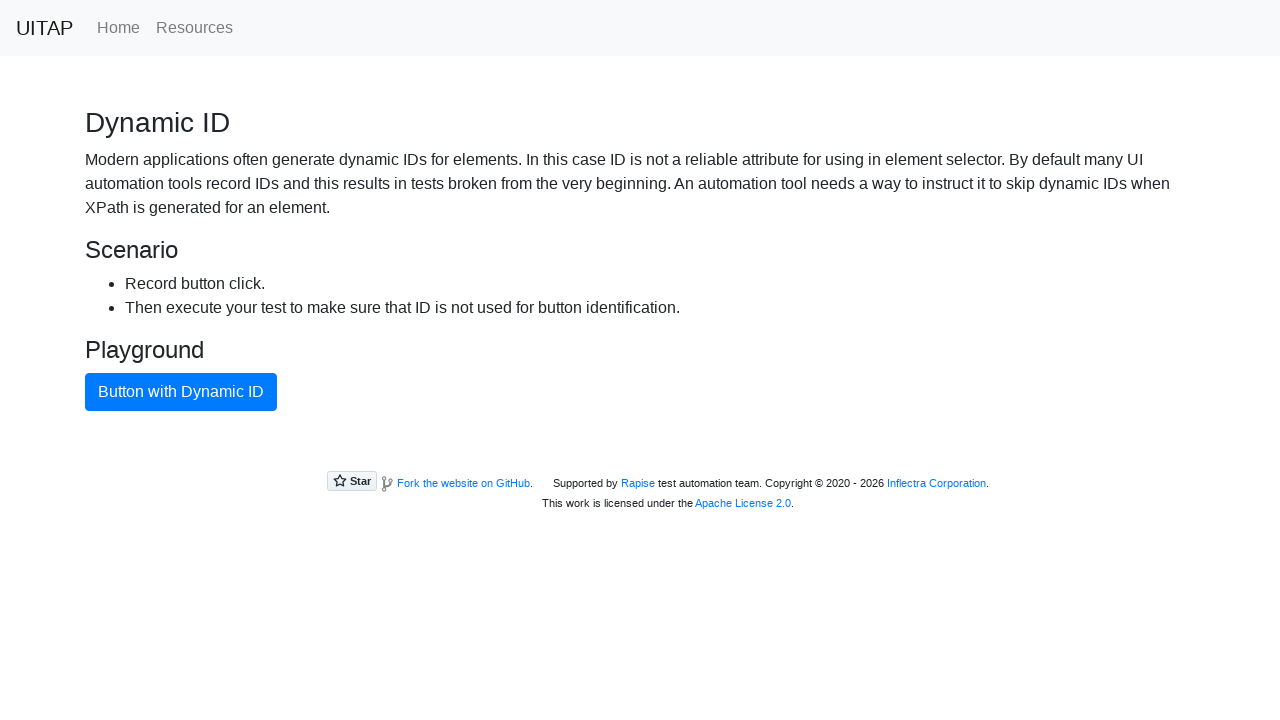

Clicked the button with dynamic ID at (181, 392) on button.btn-primary
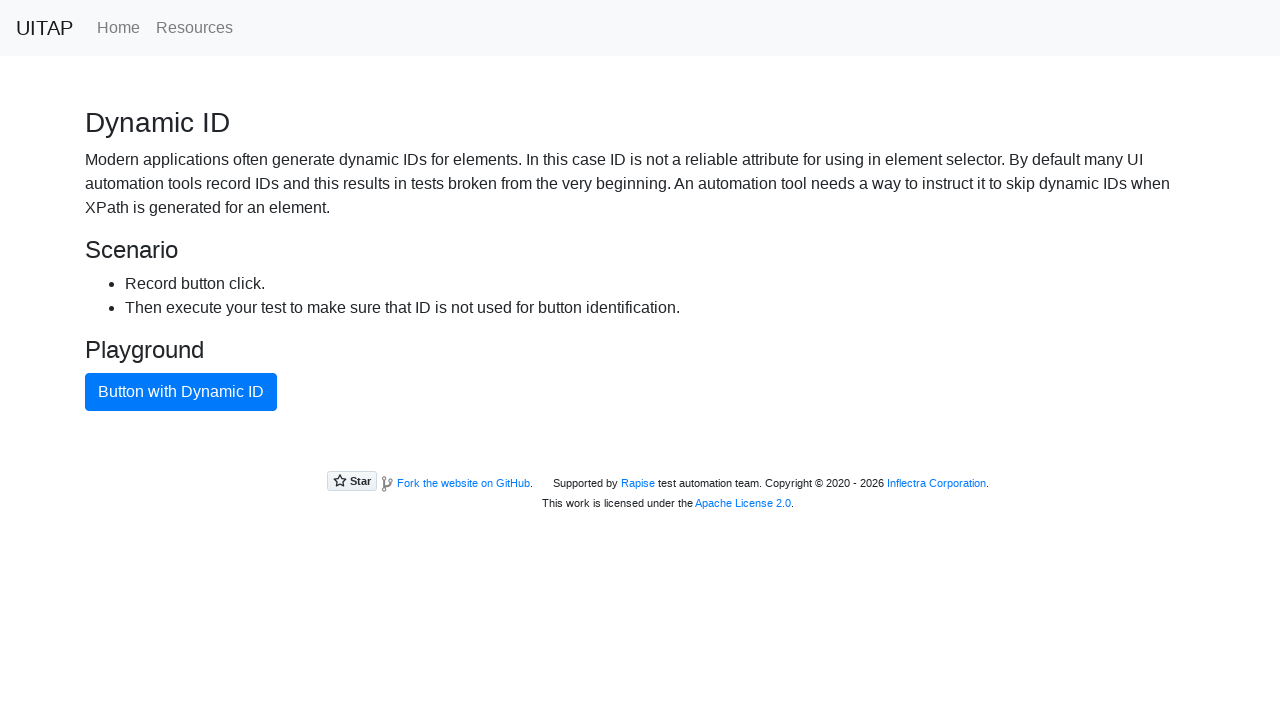

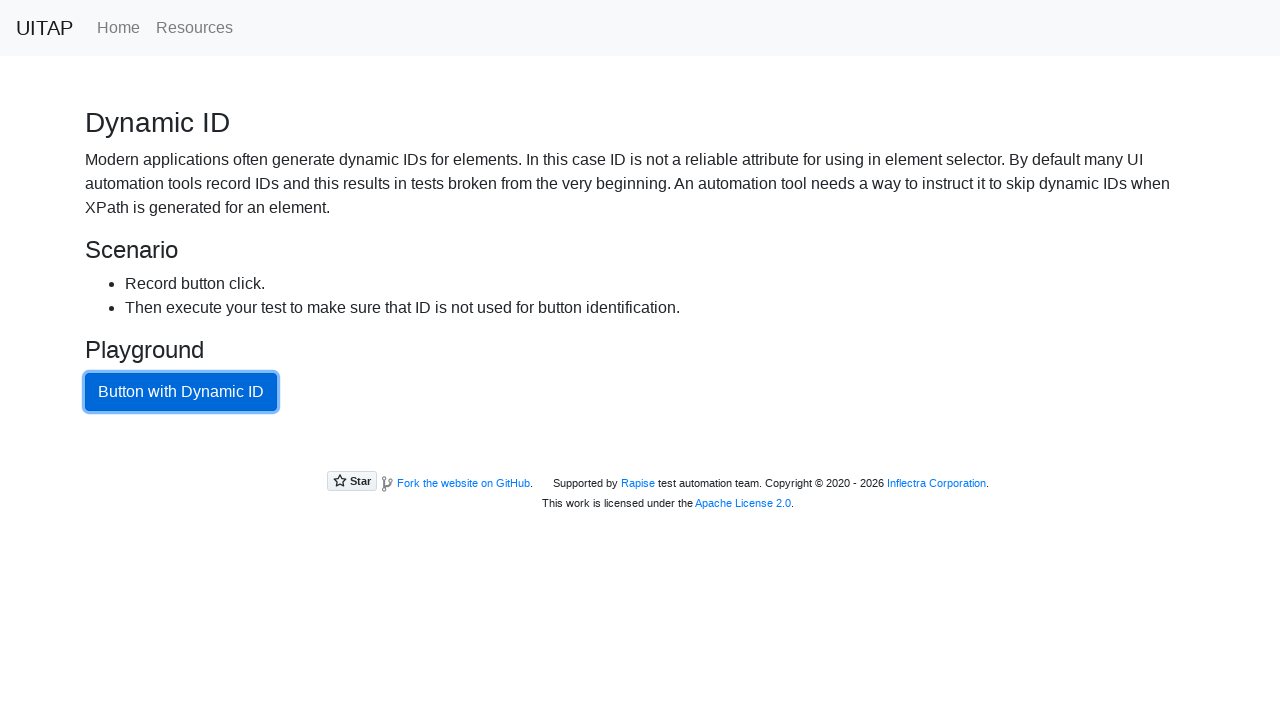